Tests the "Get Started" link on the Playwright Python homepage by clicking it and verifying navigation to the installation documentation page with the correct URL and title.

Starting URL: https://playwright.dev/python

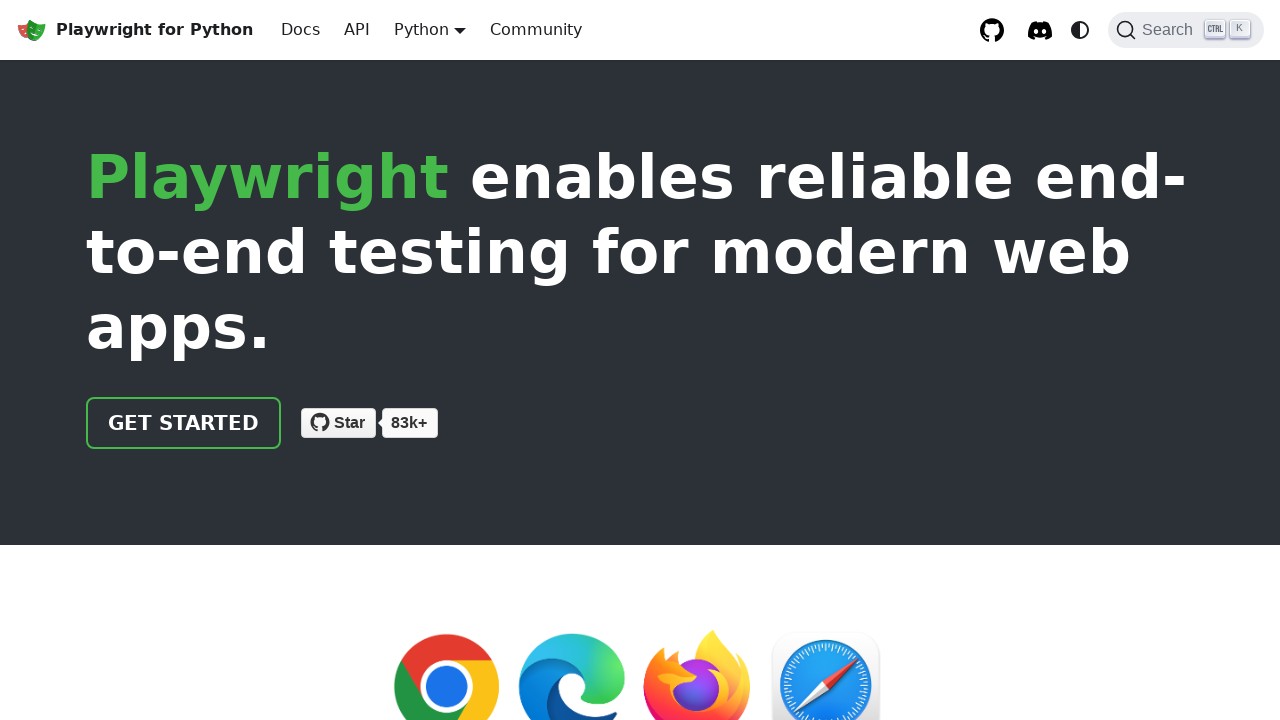

Located the 'GET STARTED' link
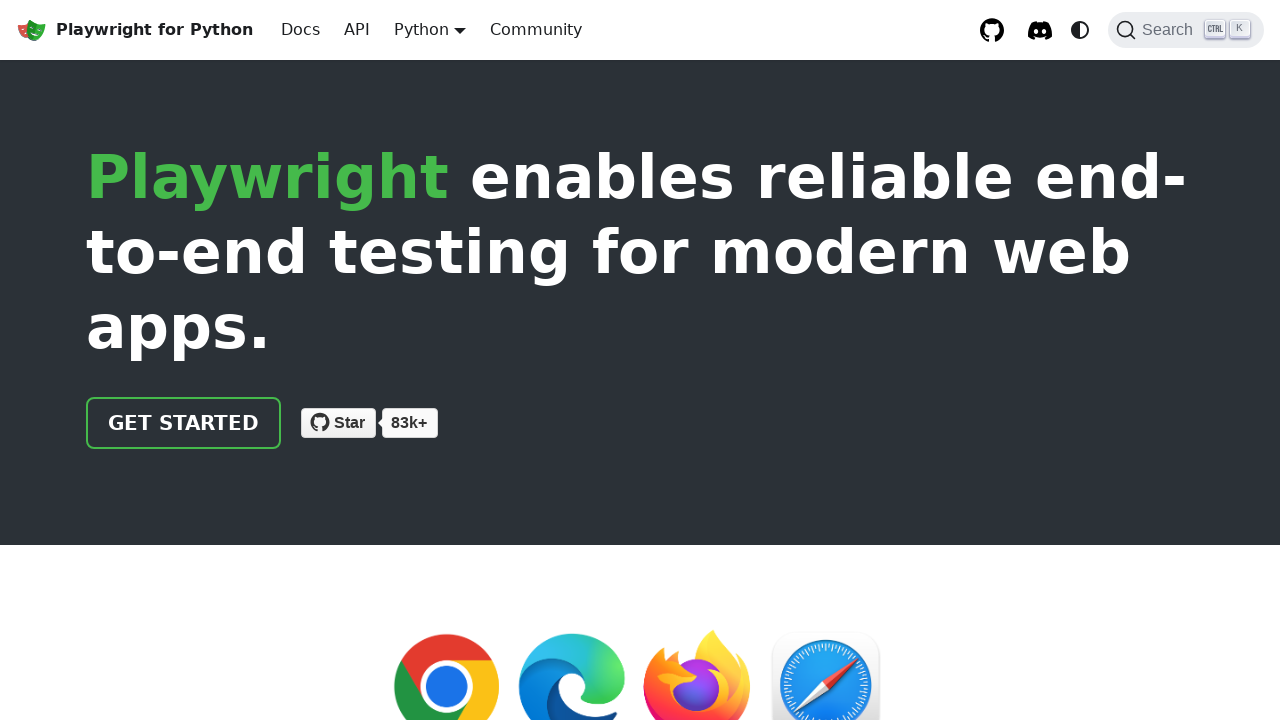

Clicked the 'GET STARTED' link at (184, 423) on internal:role=link[name="GET STARTED"i]
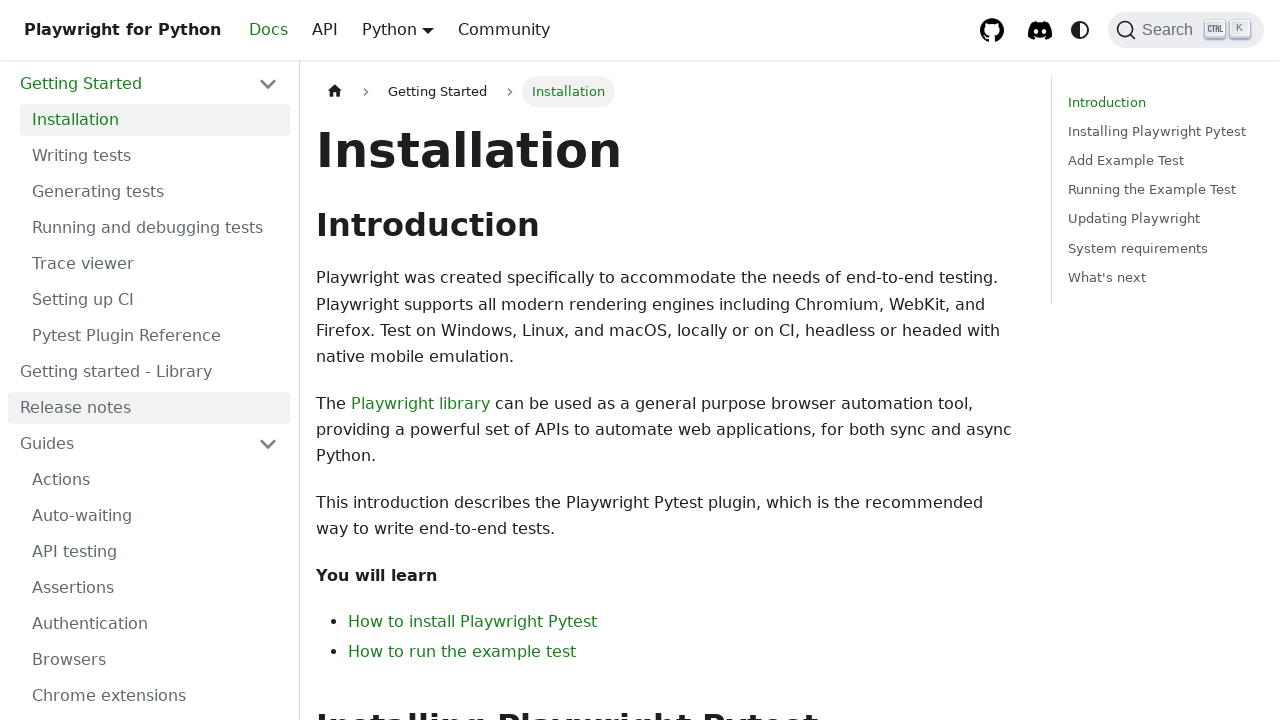

Verified navigation to installation documentation URL
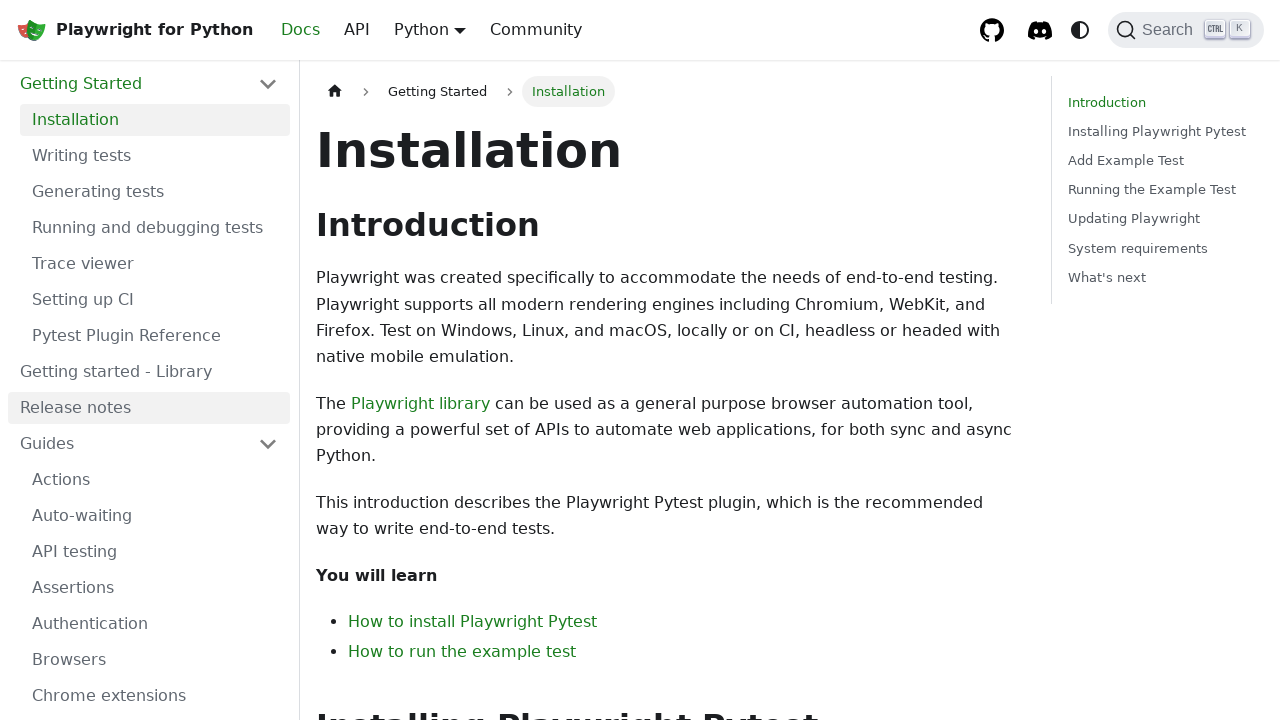

Verified page title is 'Installation | Playwright Python'
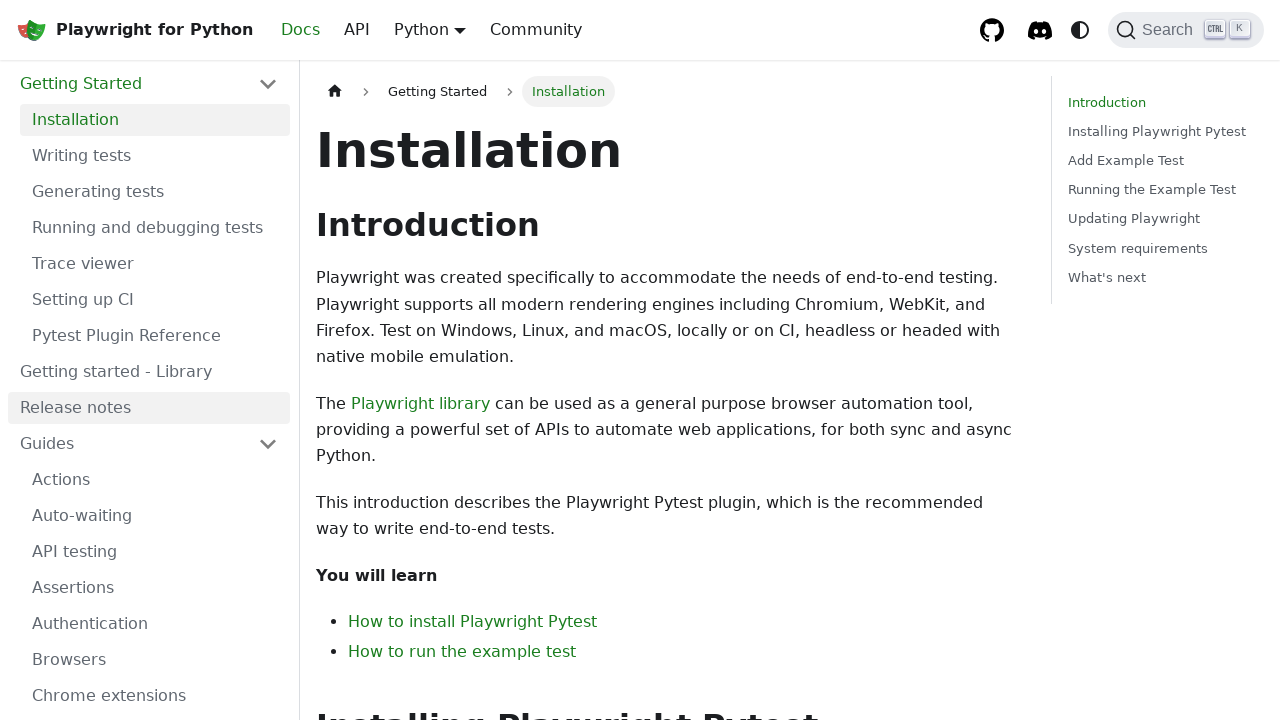

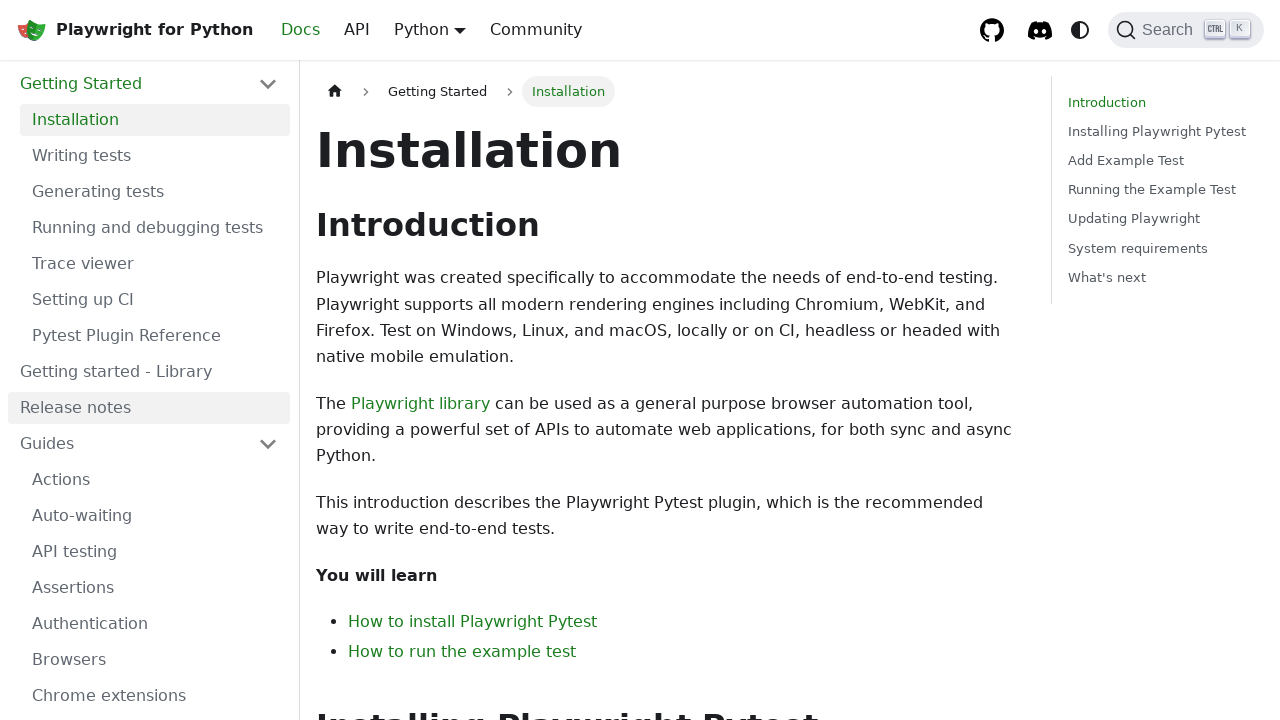